Navigates to a Zillow property search page for multi-family homes in Sebring, FL with specific filters and waits for property listings to load.

Starting URL: https://www.zillow.com/sebring-fl/multi-family/2-_beds/1-_baths/200000-400000_price/105.0-mile_radius/central-ac/

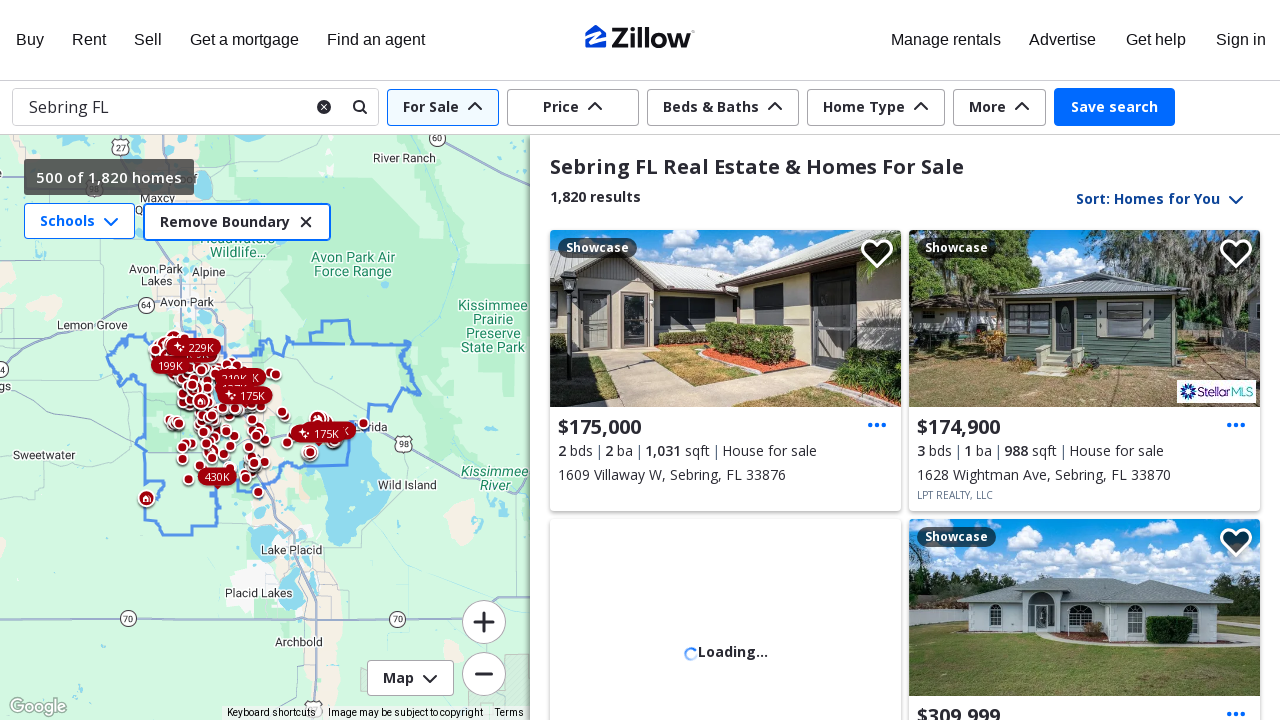

Navigated to Zillow property search page for multi-family homes in Sebring, FL with specified filters
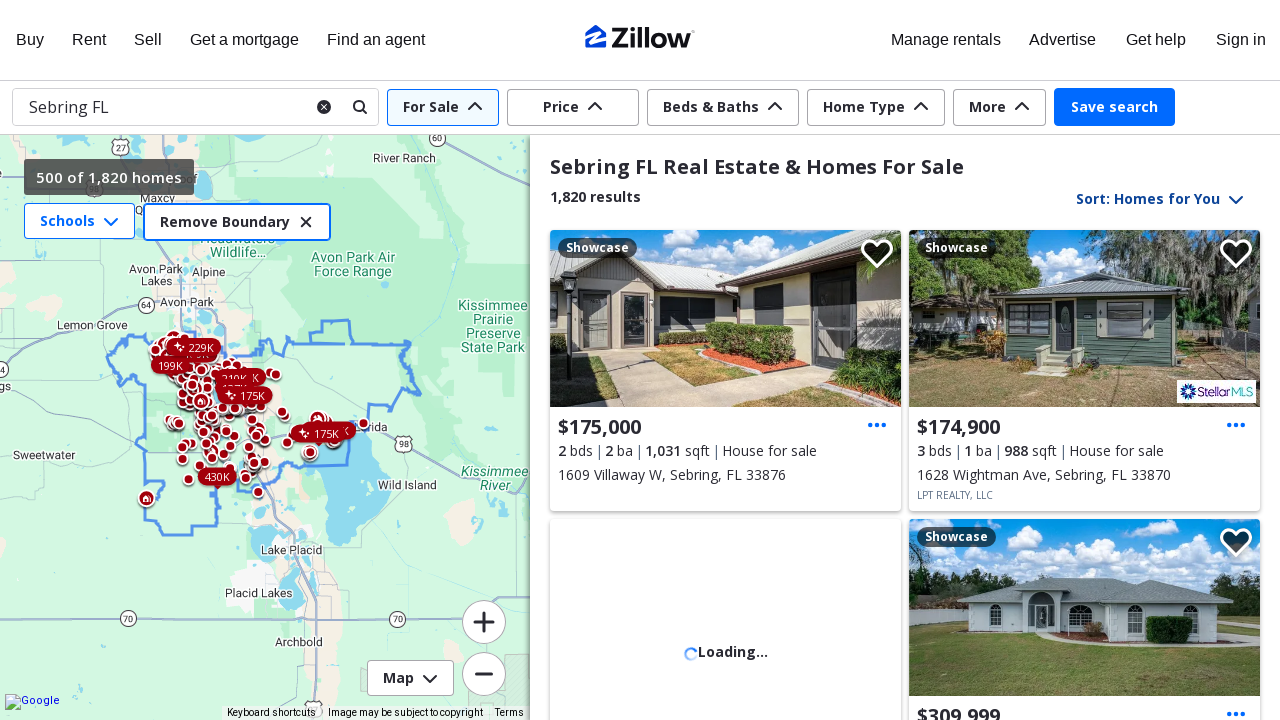

Property listing cards loaded successfully
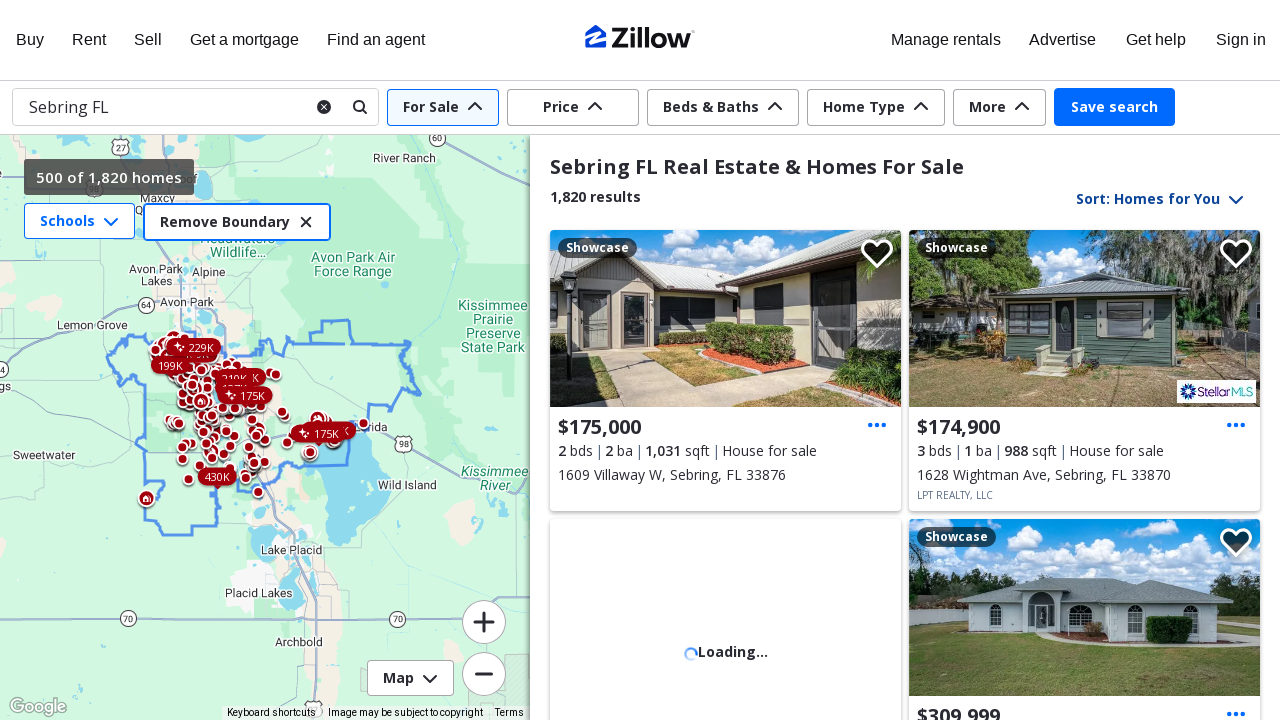

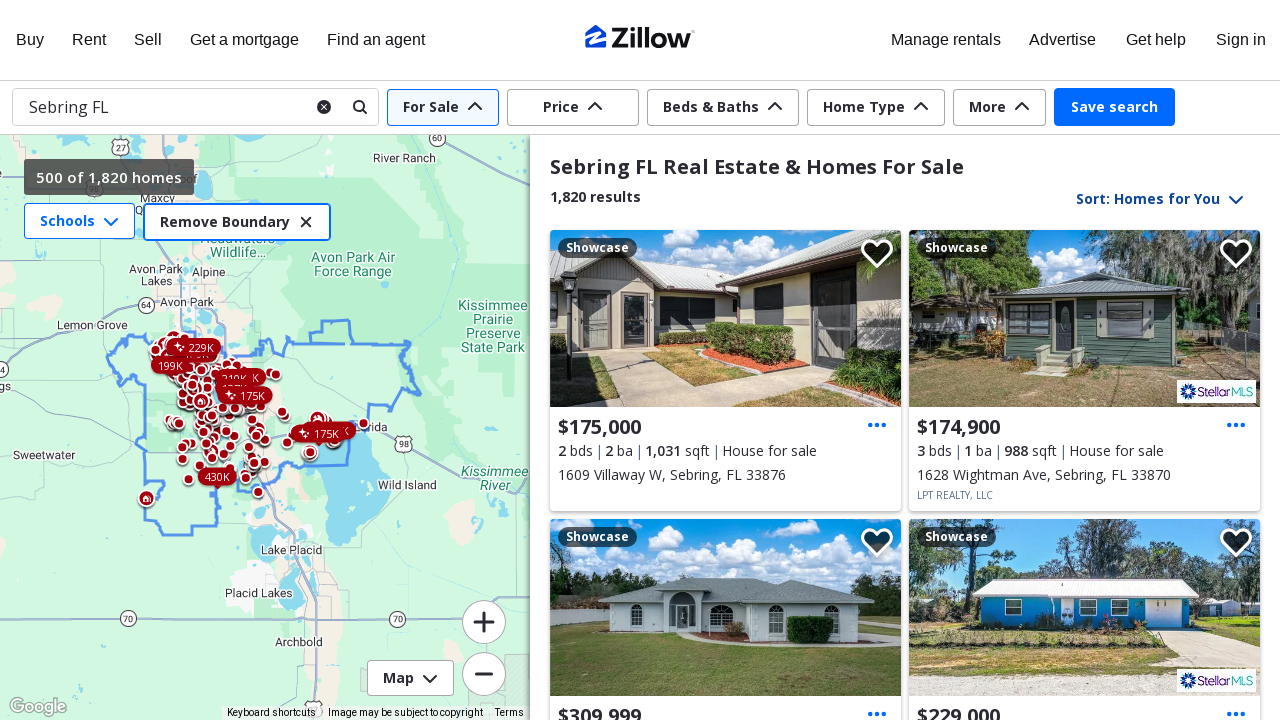